Navigates to Jio.com homepage and clicks on the Support link in the navigation

Starting URL: https://www.jio.com/

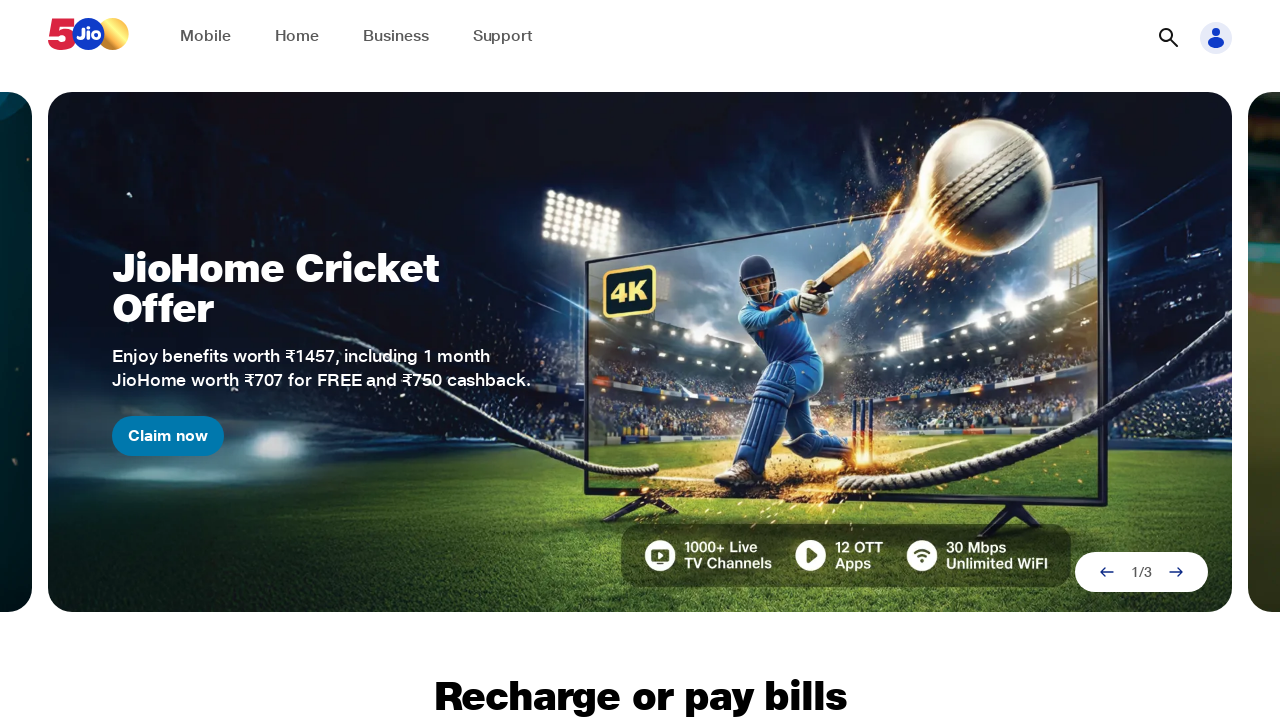

Navigated to Jio.com homepage
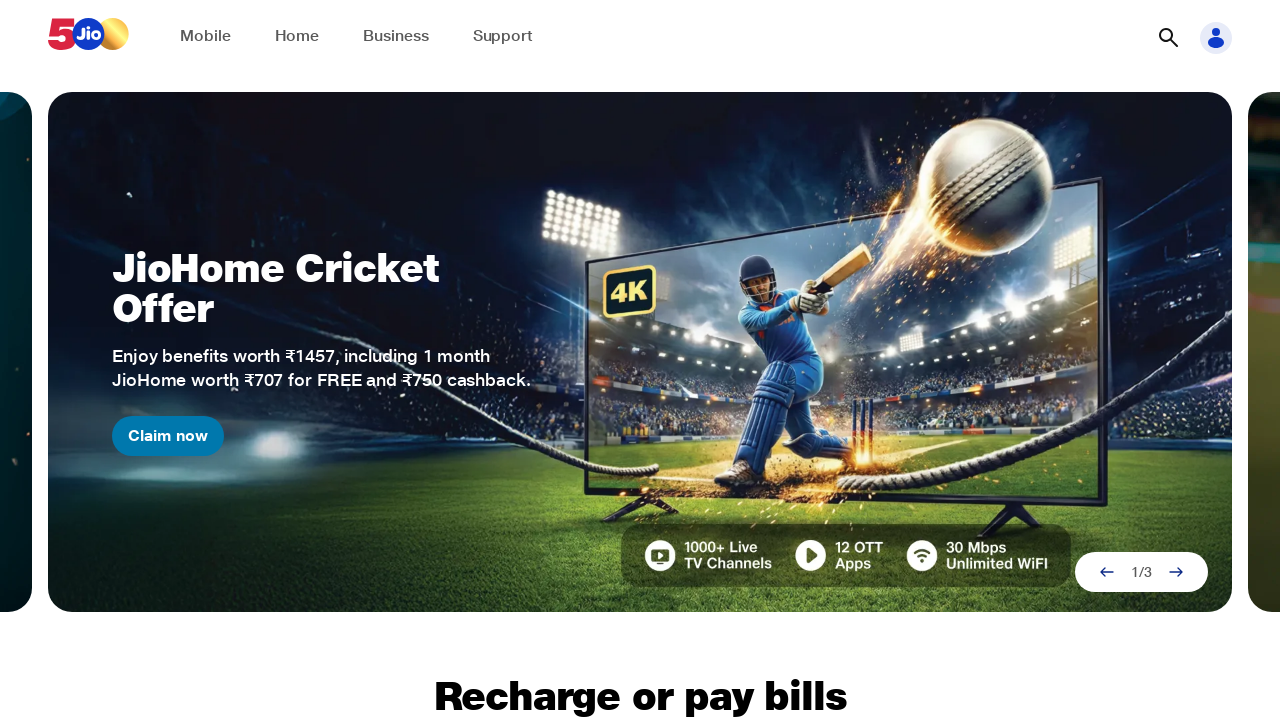

Clicked on the Support link in the navigation at (503, 36) on text=Support
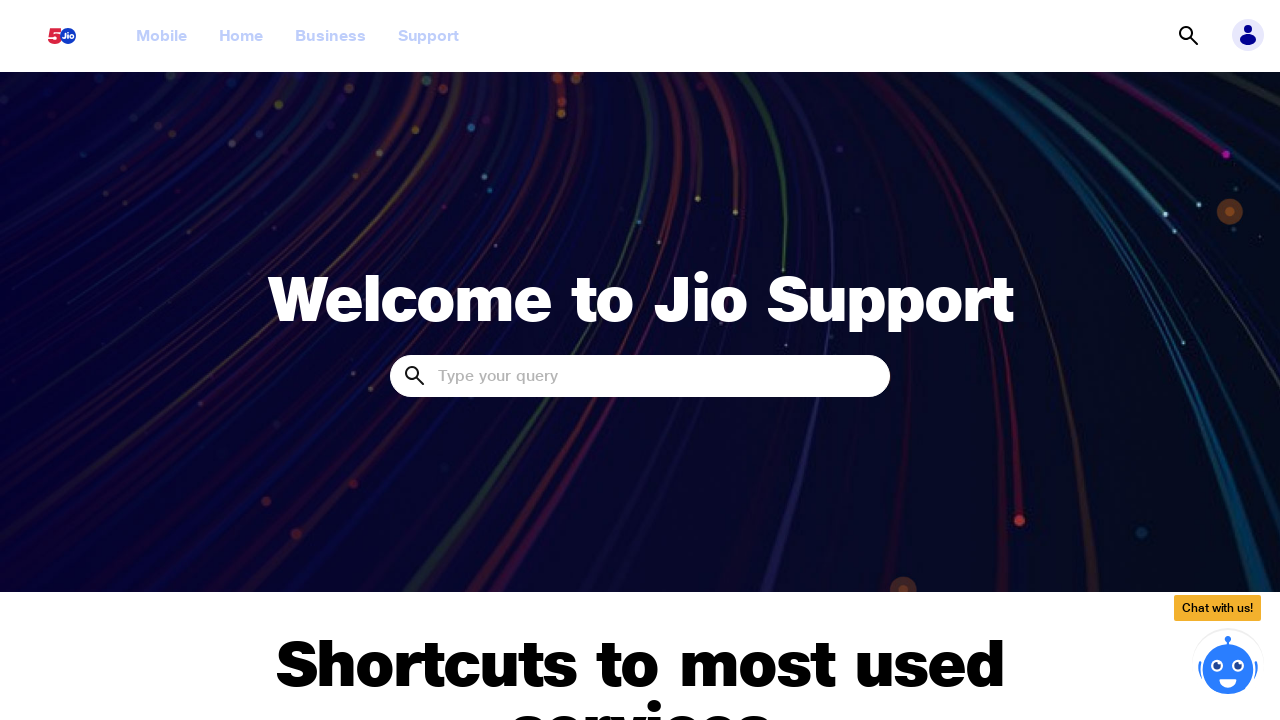

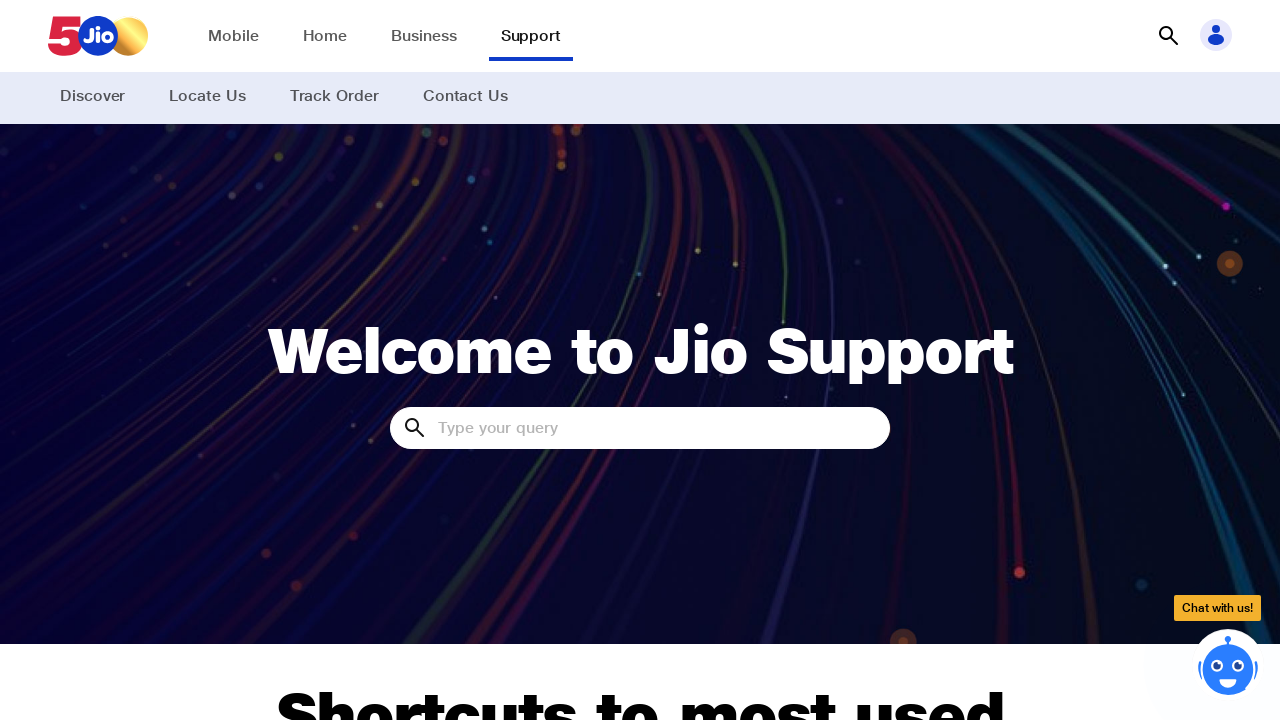